Tests double-click functionality on W3Schools try-it editor by filling a text field and double-clicking a button to copy the value

Starting URL: https://www.w3schools.com/tags/tryit.asp?filename=tryhtml5_ev_ondblclick3

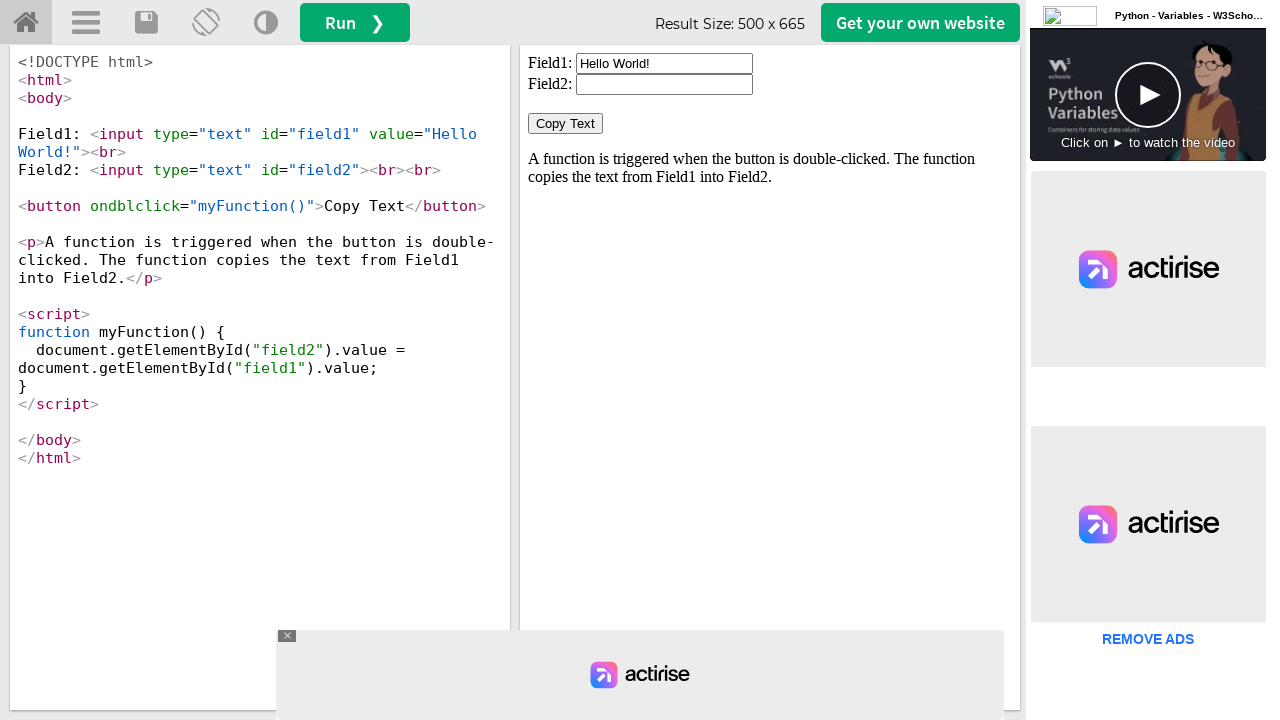

Located iframe element with id 'iframeResult'
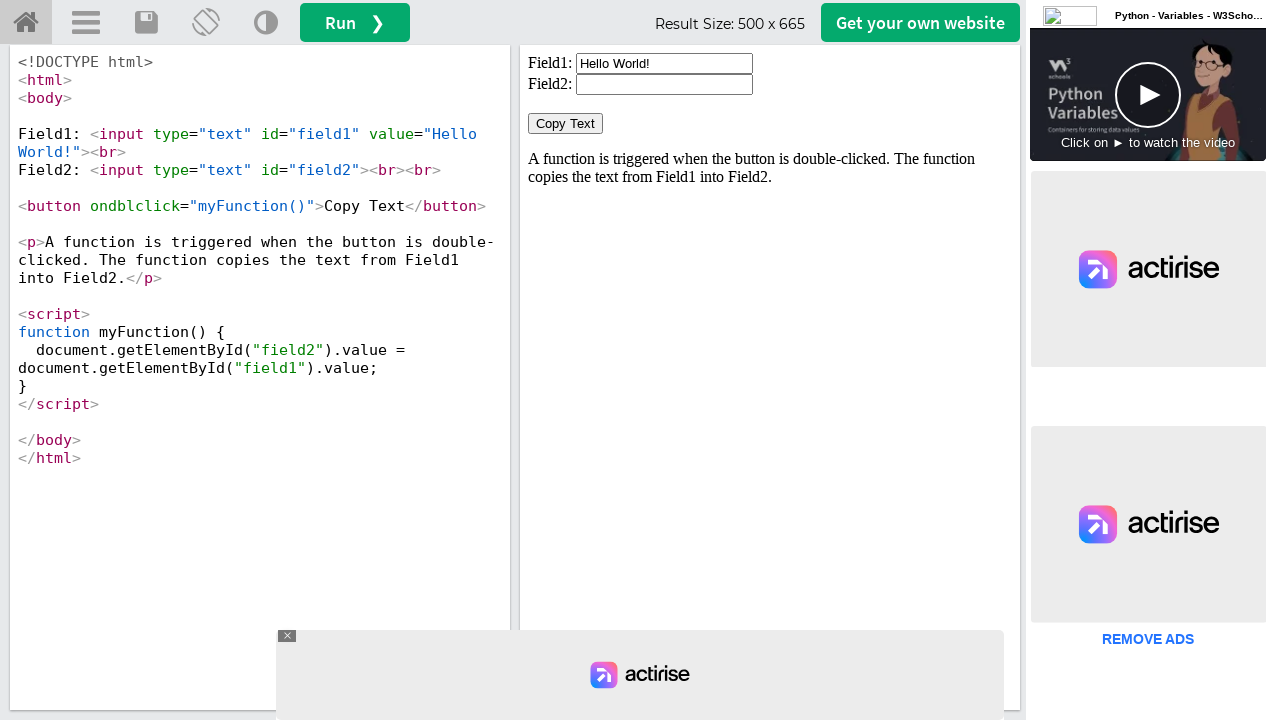

Cleared the input field with id 'field1' on iframe#iframeResult >> internal:control=enter-frame >> input#field1
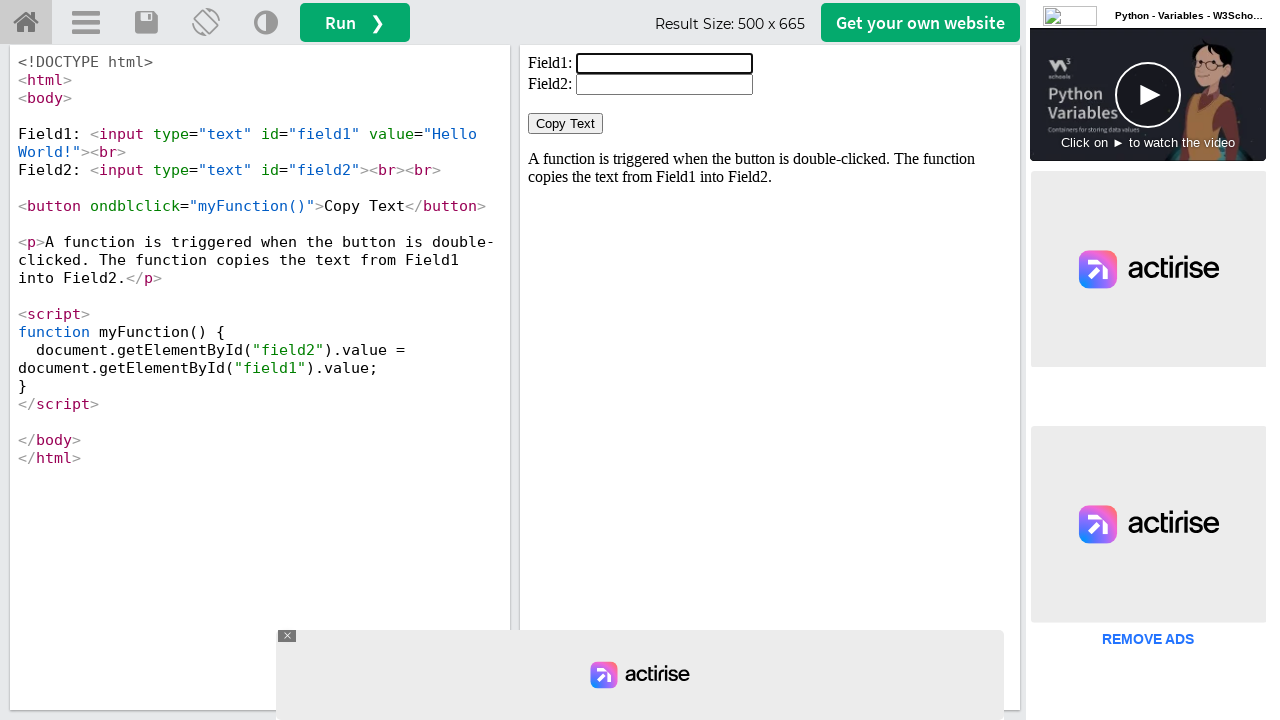

Filled input field 'field1' with text 'welcome' on iframe#iframeResult >> internal:control=enter-frame >> input#field1
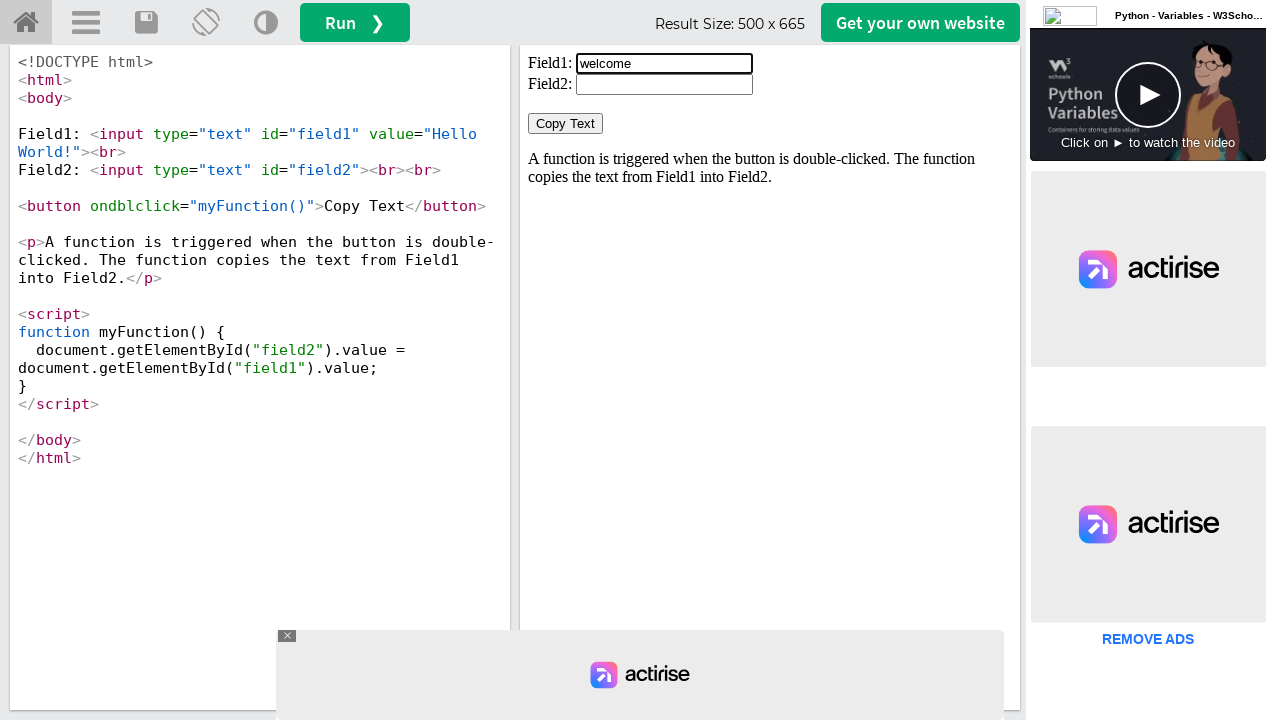

Located button with text 'Copy Text'
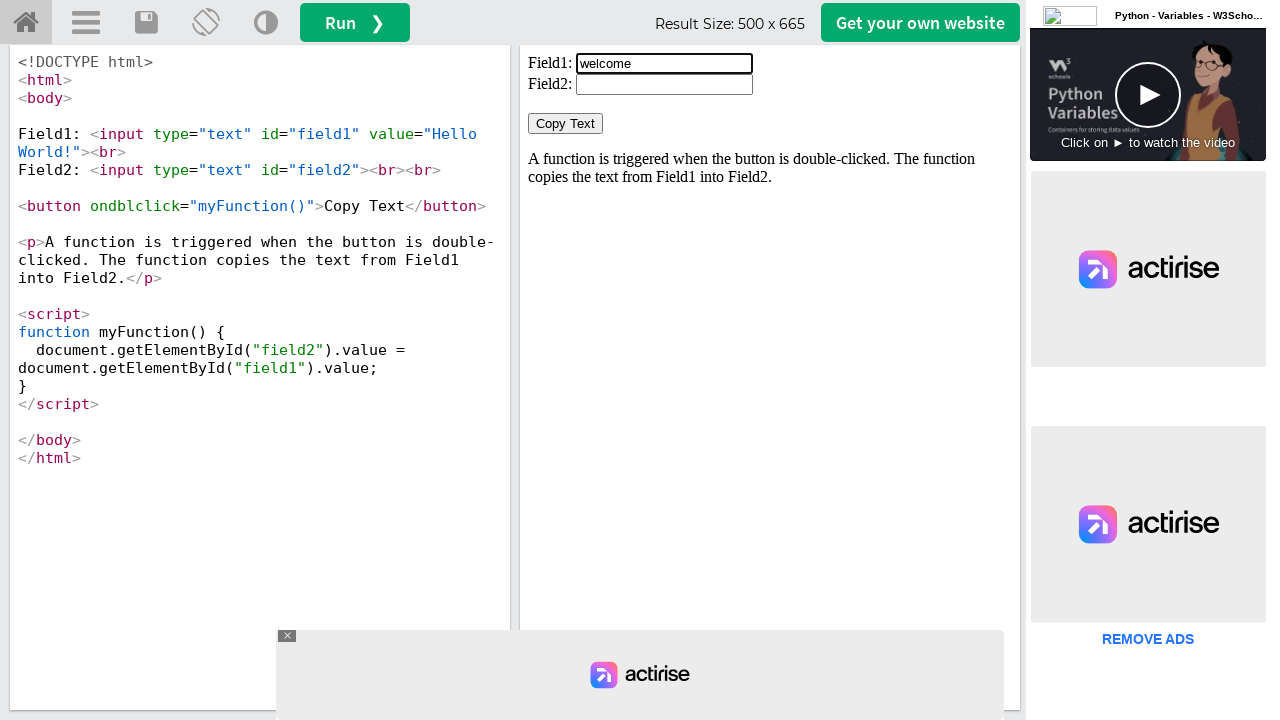

Double-clicked the 'Copy Text' button to copy the field value at (566, 124) on iframe#iframeResult >> internal:control=enter-frame >> button:has-text('Copy Tex
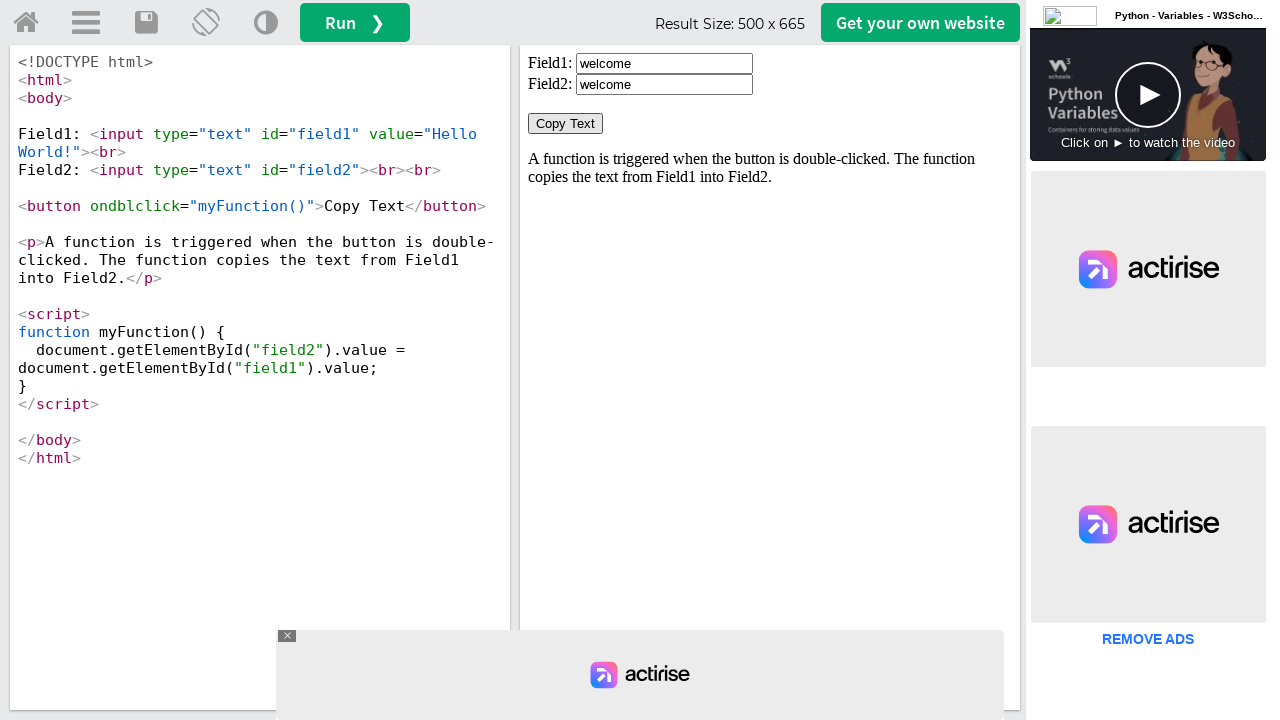

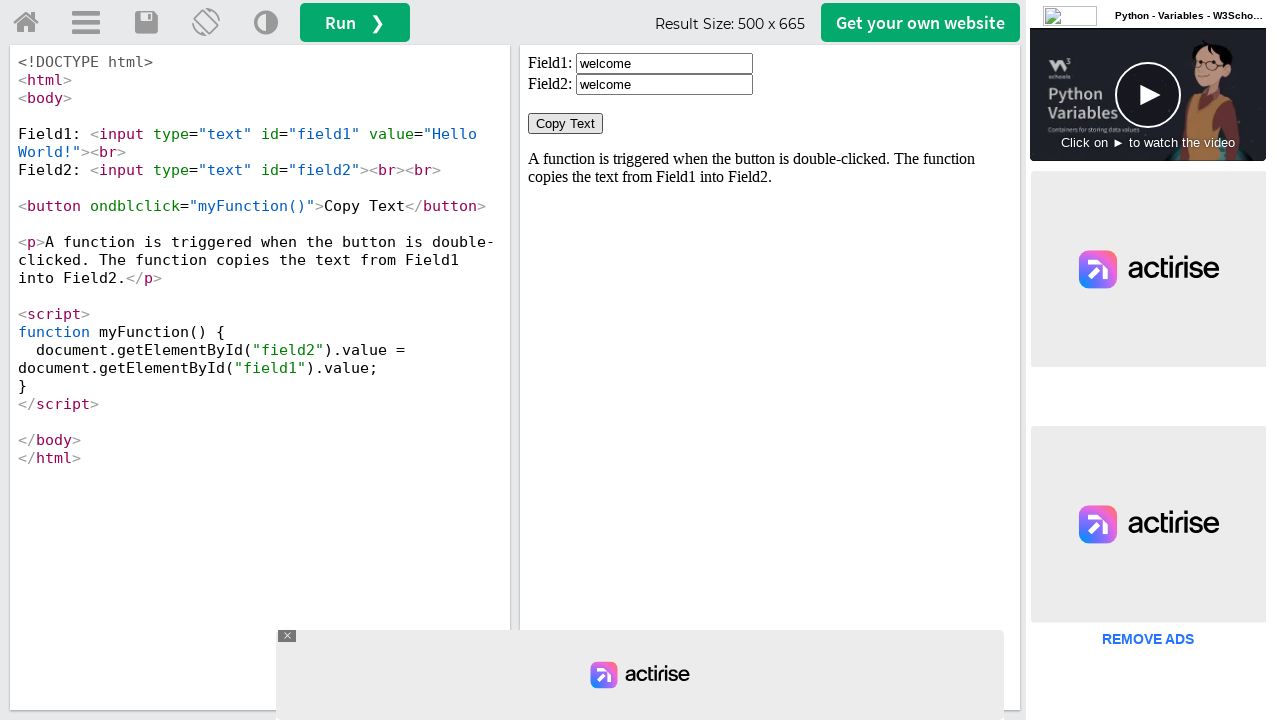